Tests file upload functionality by uploading a file and verifying the success message is displayed

Starting URL: https://the-internet.herokuapp.com/upload

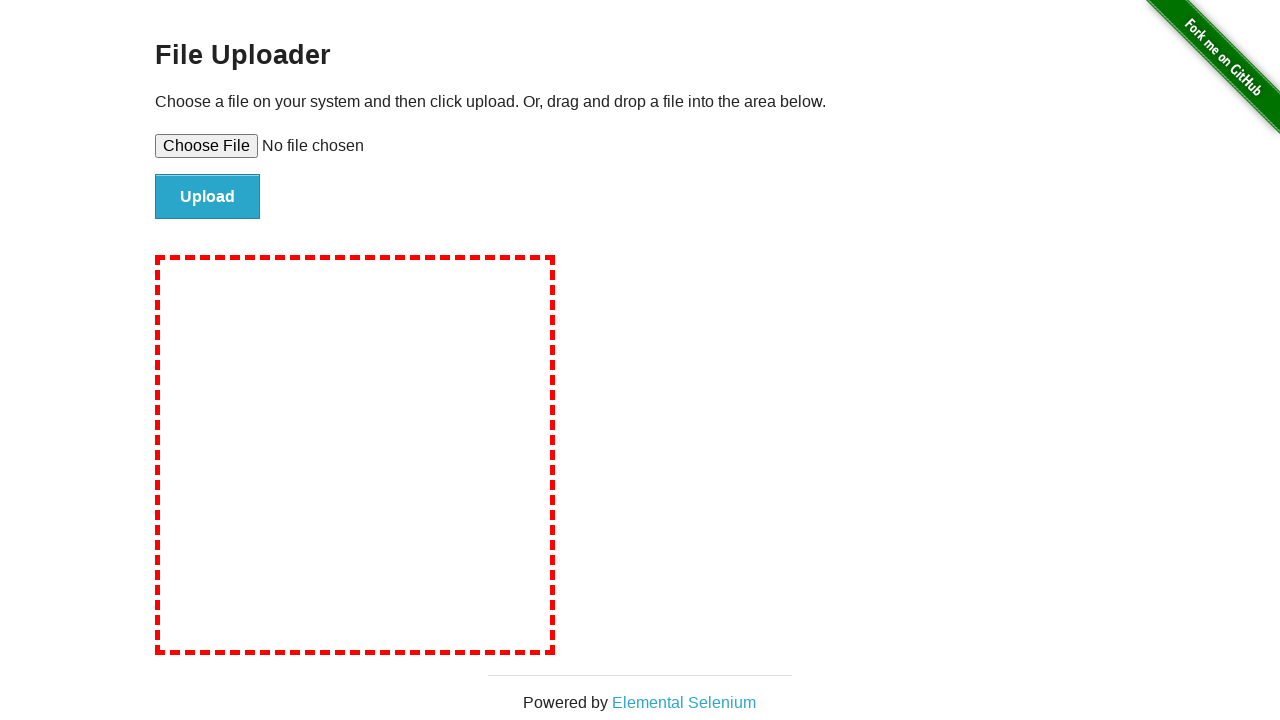

Created temporary test file for upload
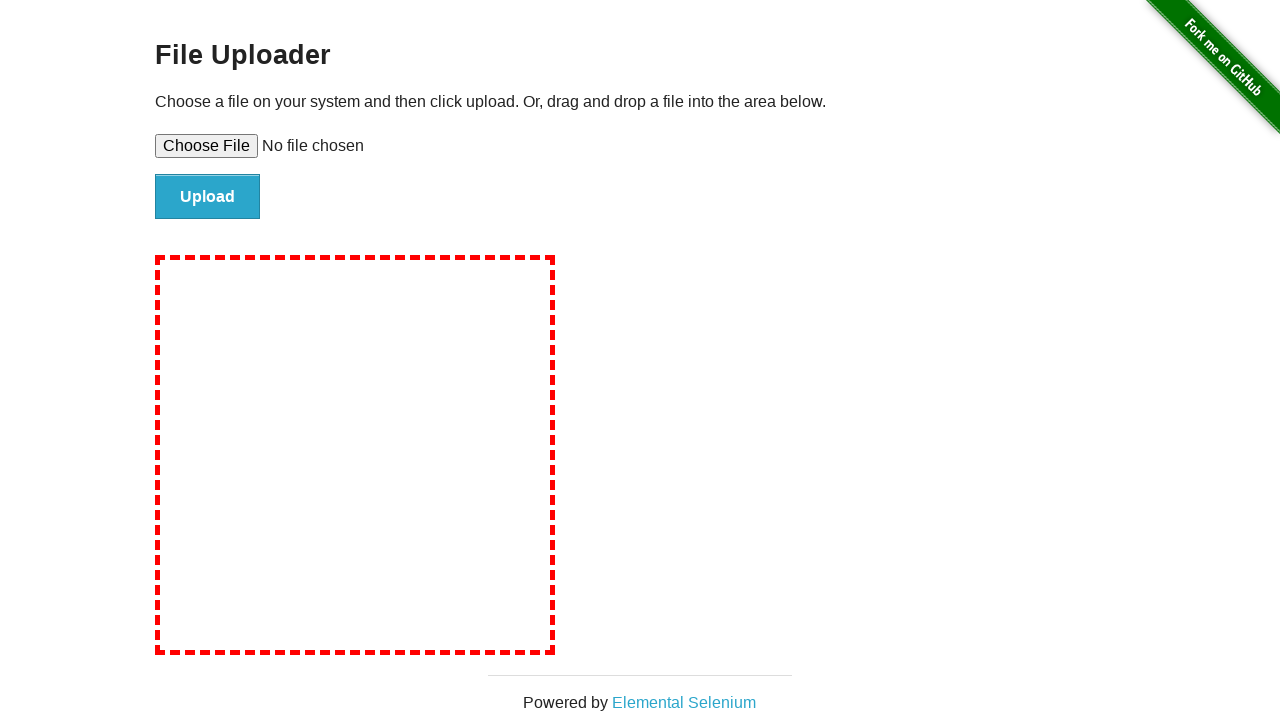

Selected test file for upload
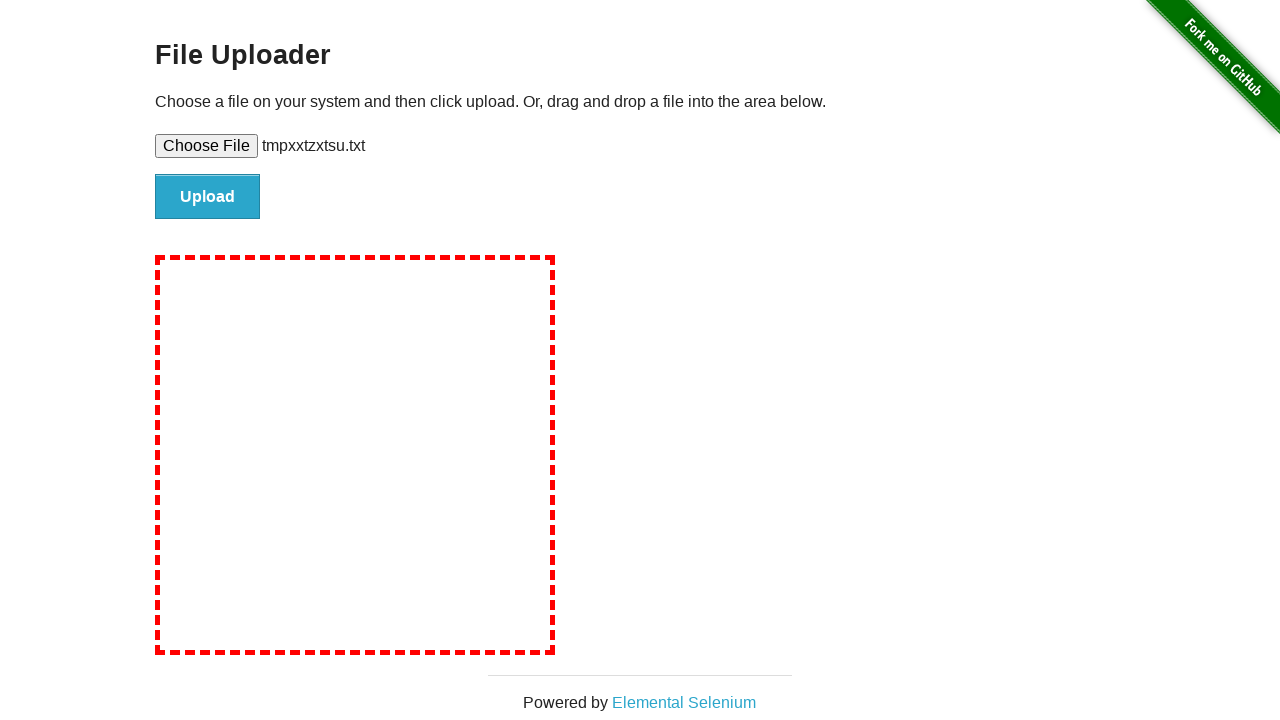

Clicked file submit button at (208, 197) on #file-submit
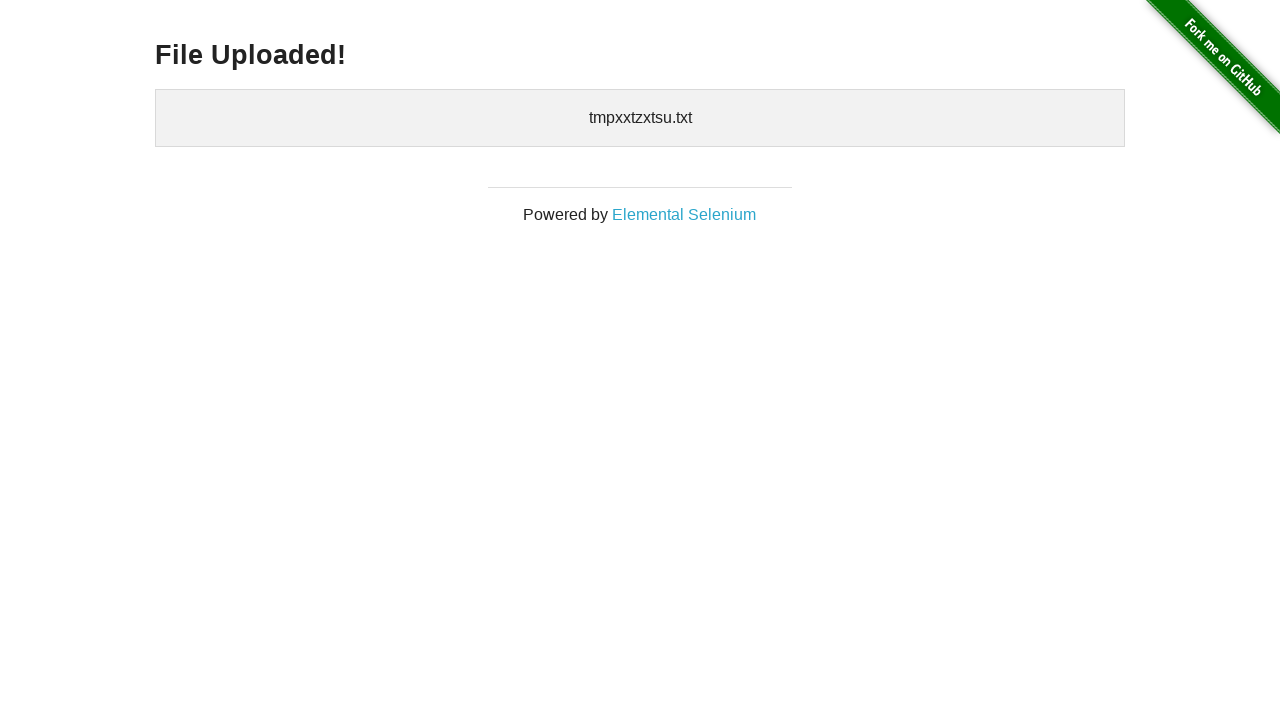

File upload success message displayed
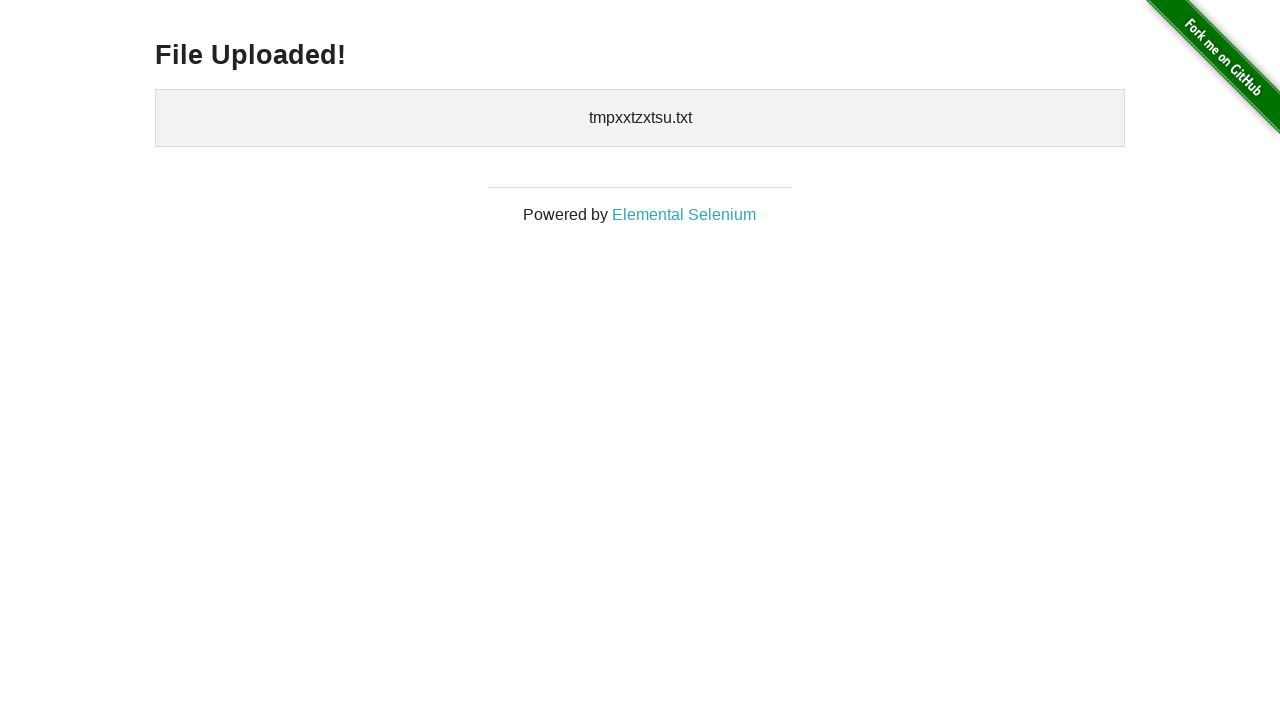

Cleaned up temporary test file
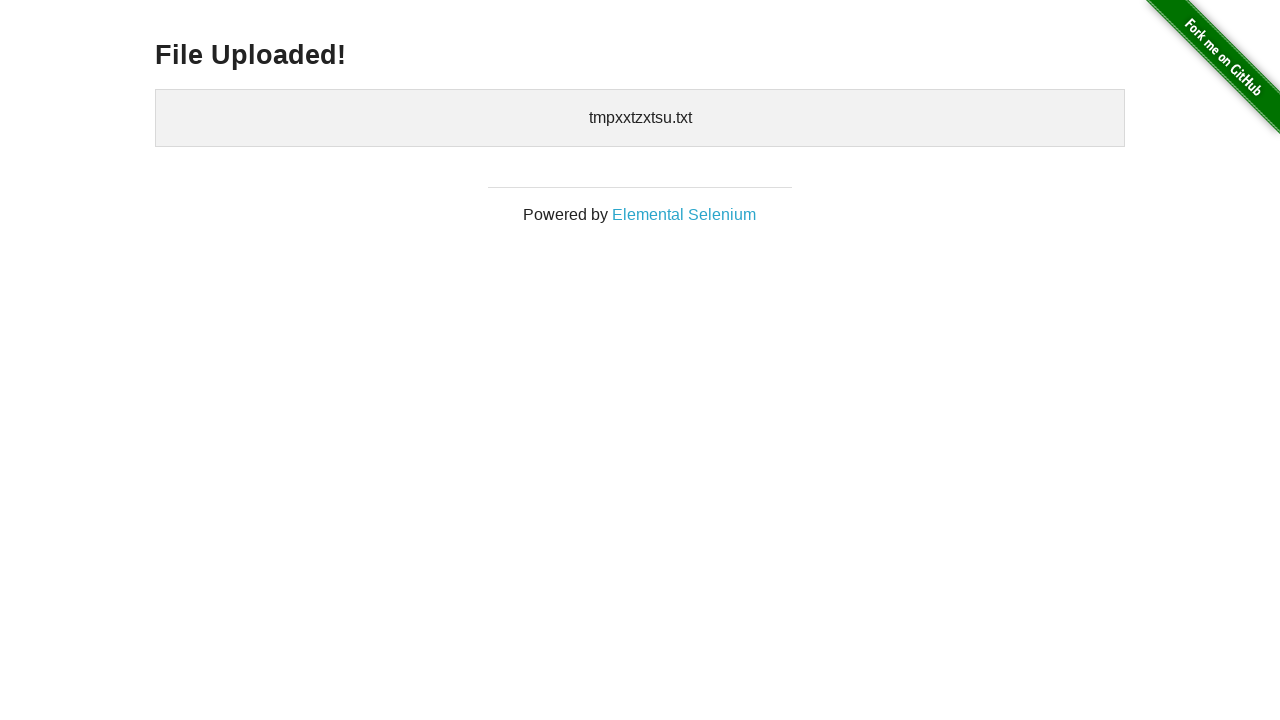

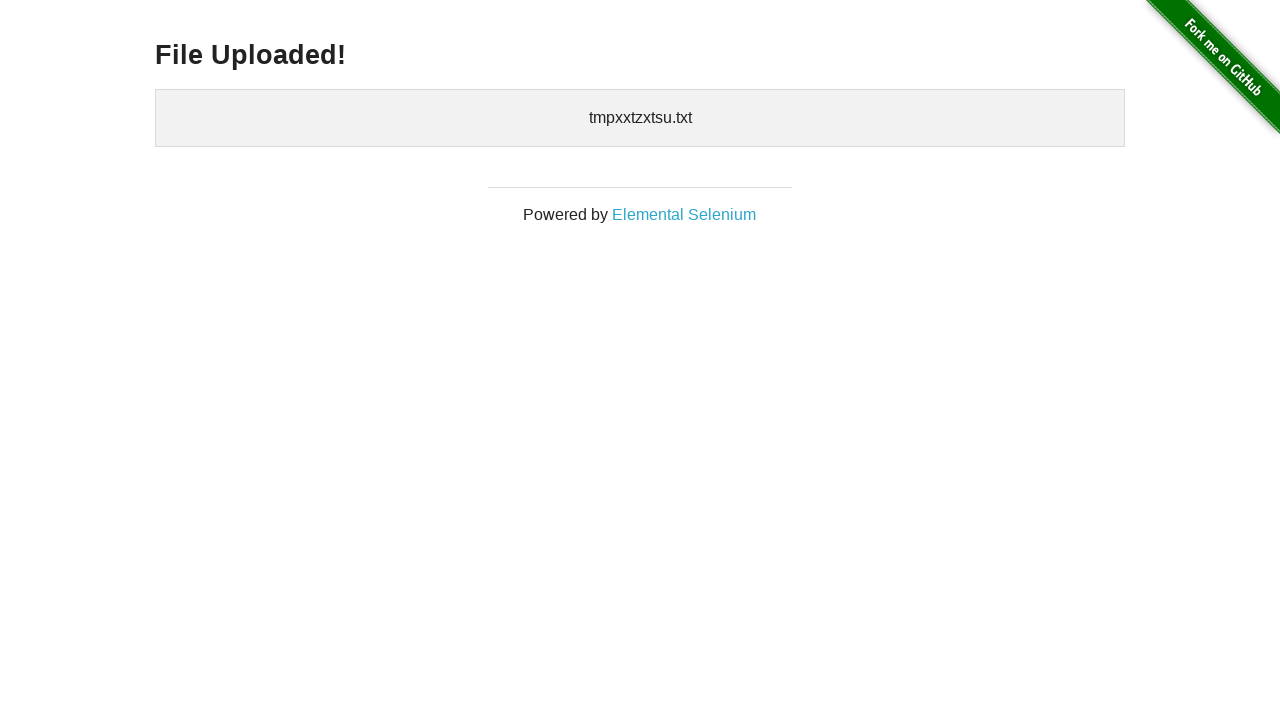